Navigates to Rediff homepage and clicks on the "Create Account" link to verify the account creation link is functional.

Starting URL: https://www.rediff.com

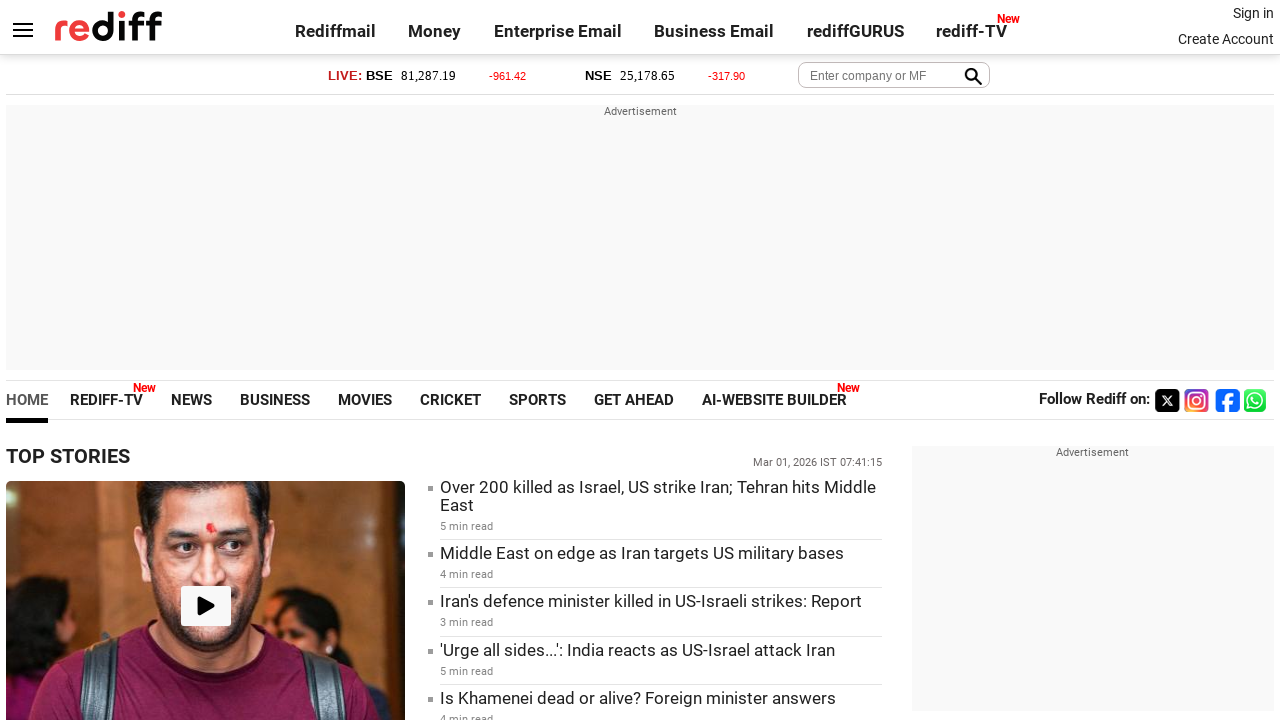

Navigated to Rediff homepage
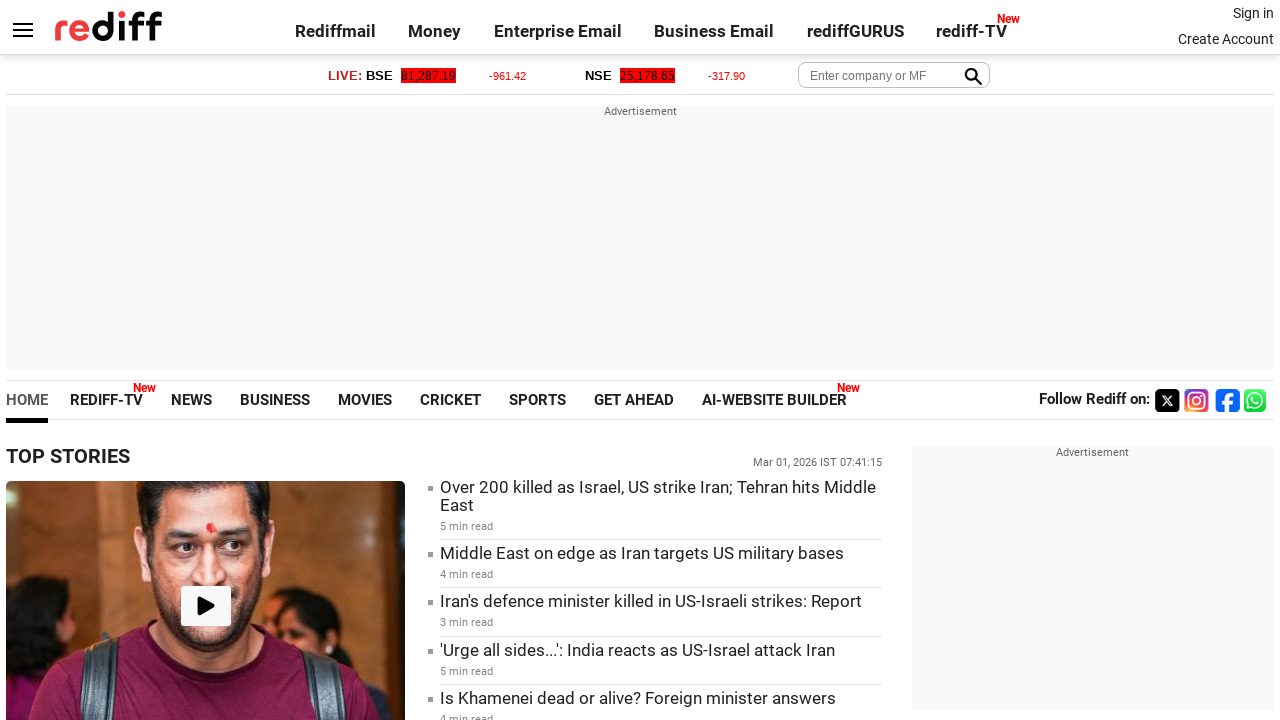

Clicked on 'Create Account' link to verify account creation link is functional at (1226, 39) on xpath=//a[text()='Create Account']
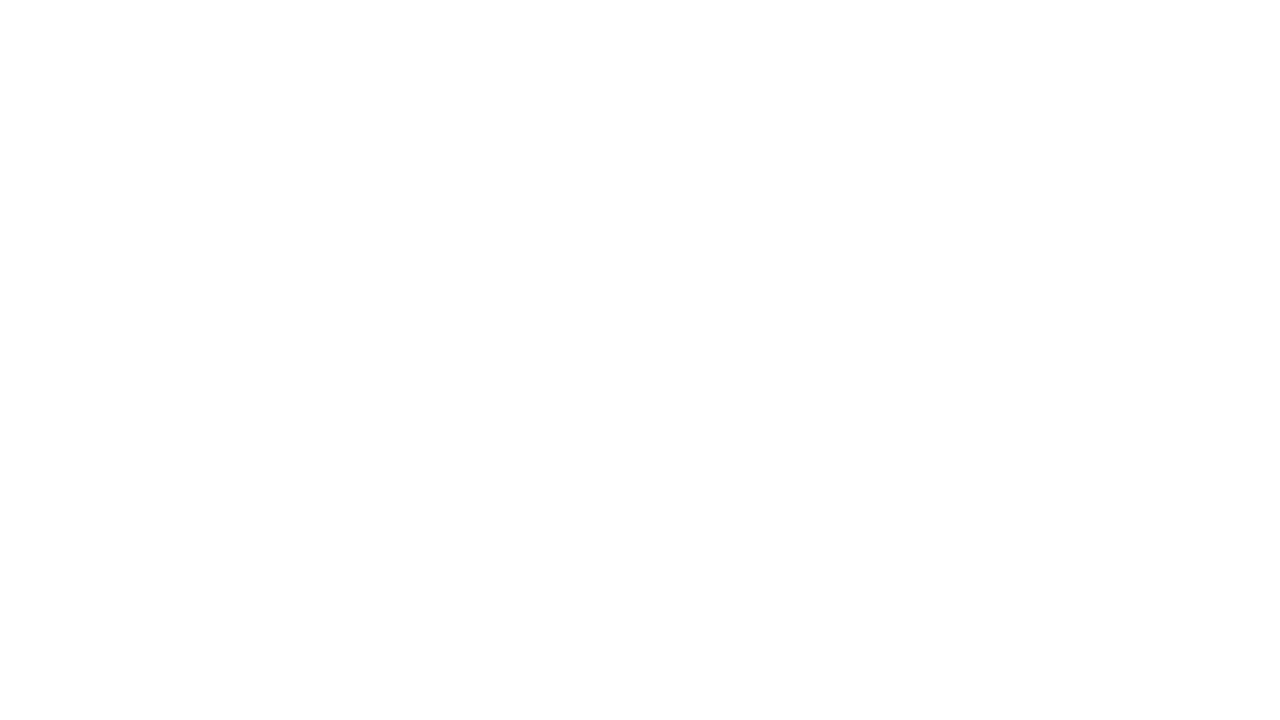

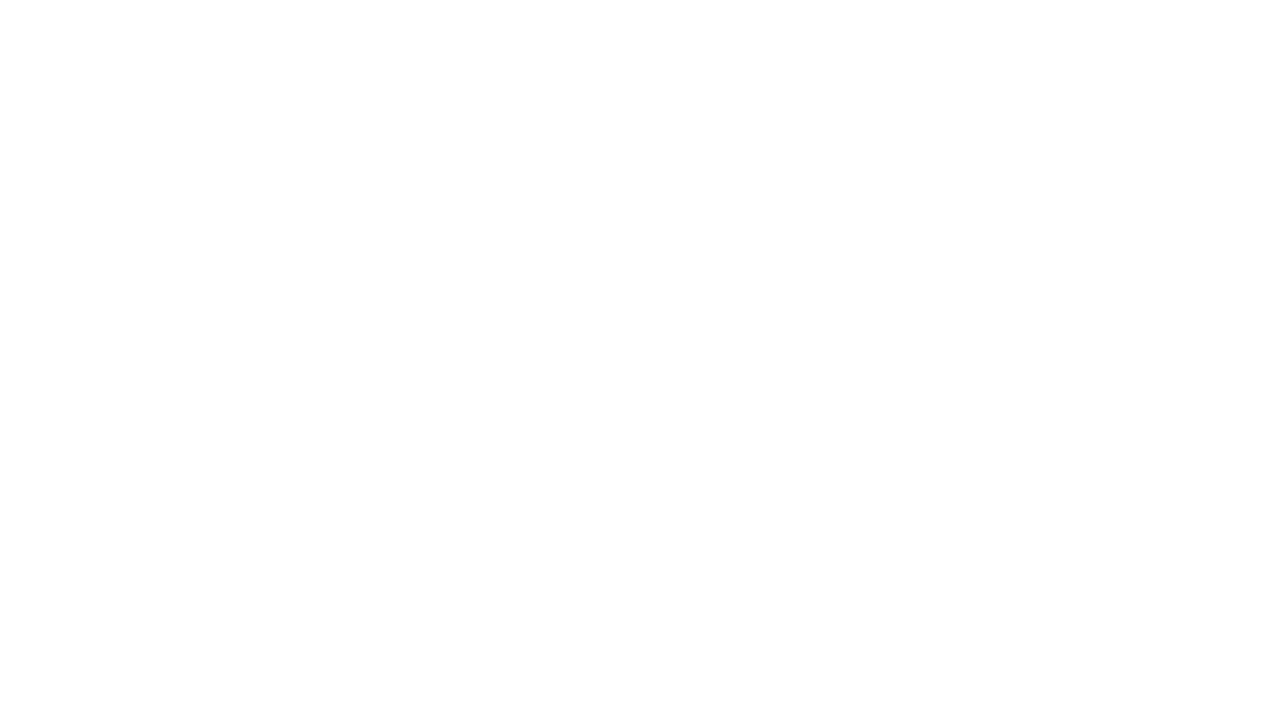